Tests checkbox functionality by checking a single checkbox, verifying its state, then checking and unchecking multiple checkboxes while validating their states

Starting URL: https://testautomationpractice.blogspot.com/

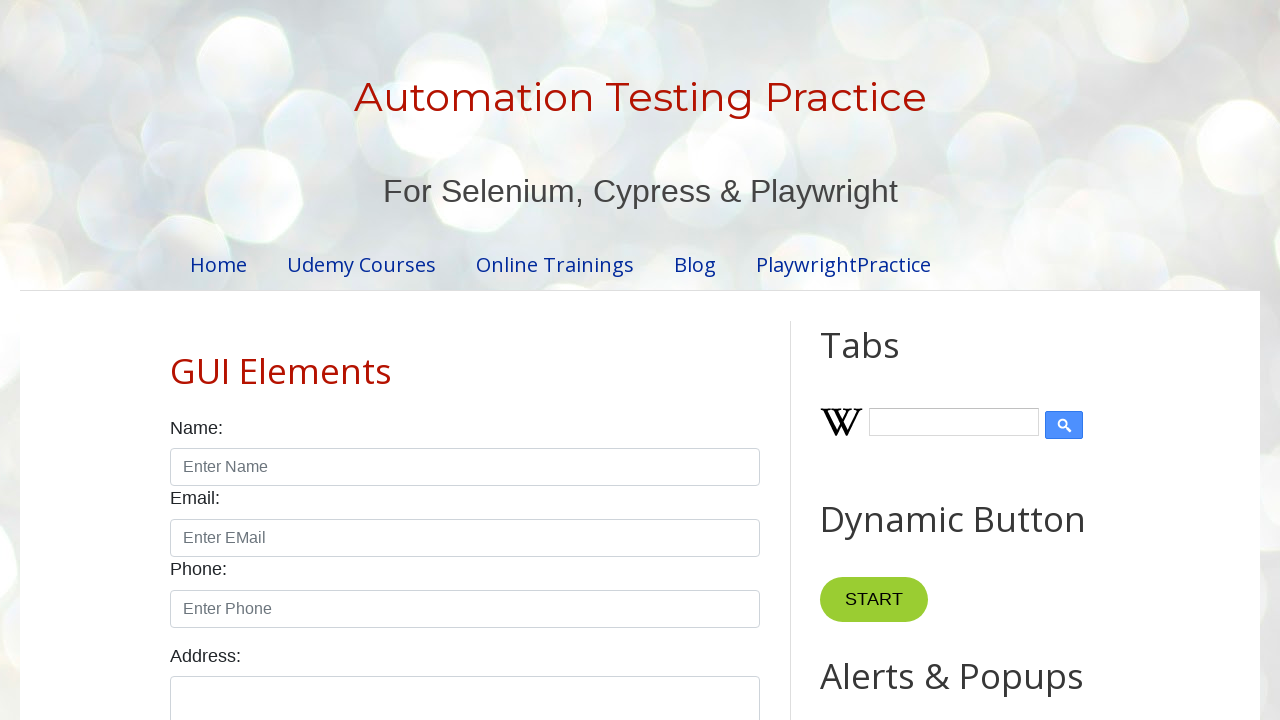

Checked Sunday checkbox at (176, 360) on #sunday
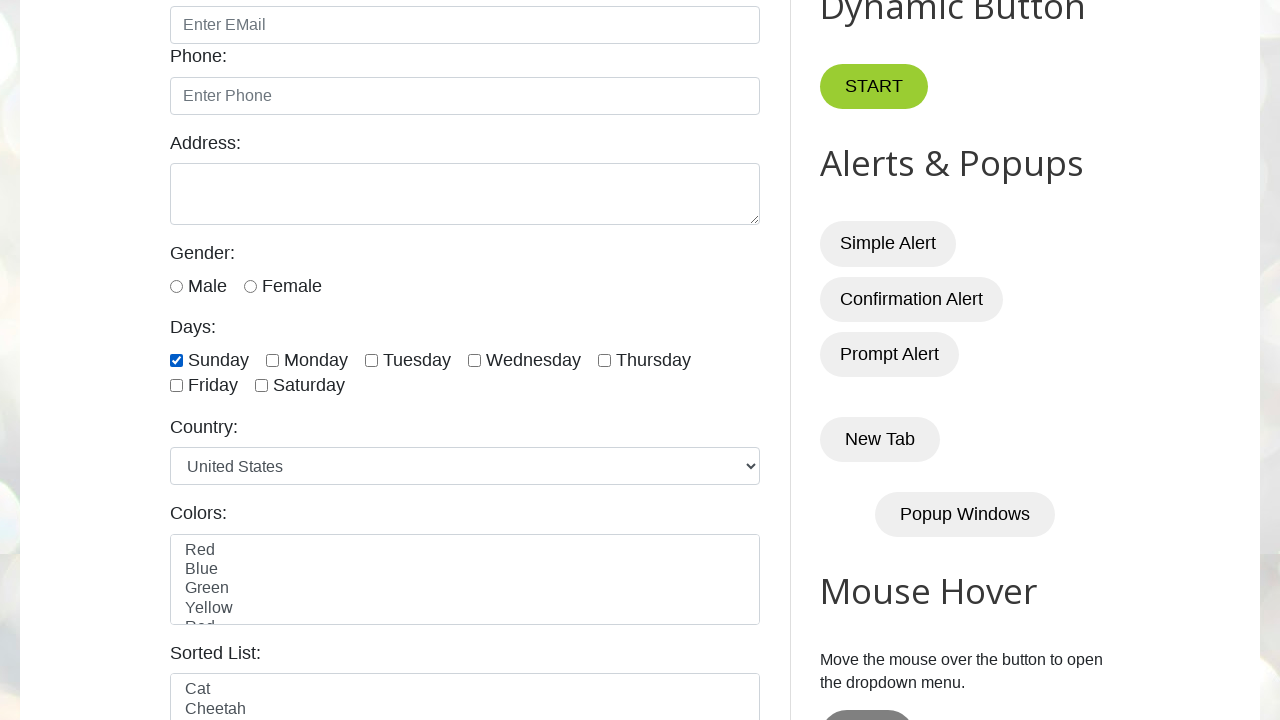

Verified Sunday checkbox is checked
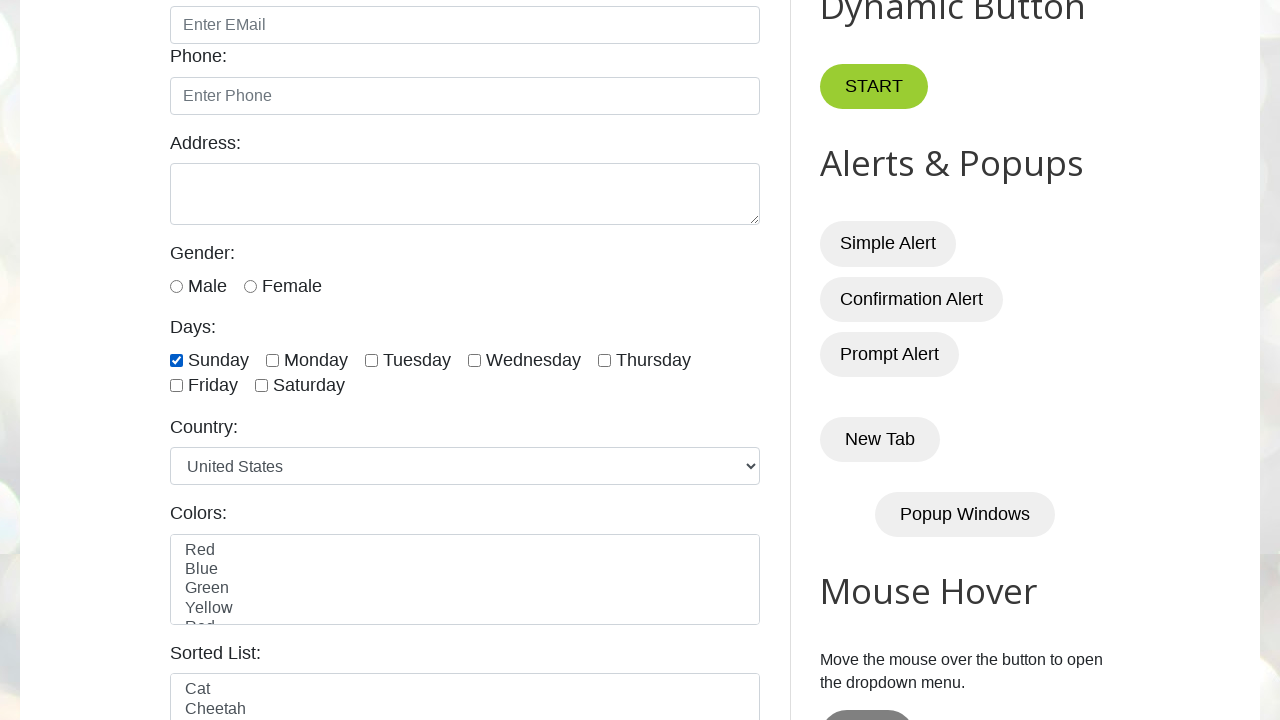

Verified Monday checkbox is not checked
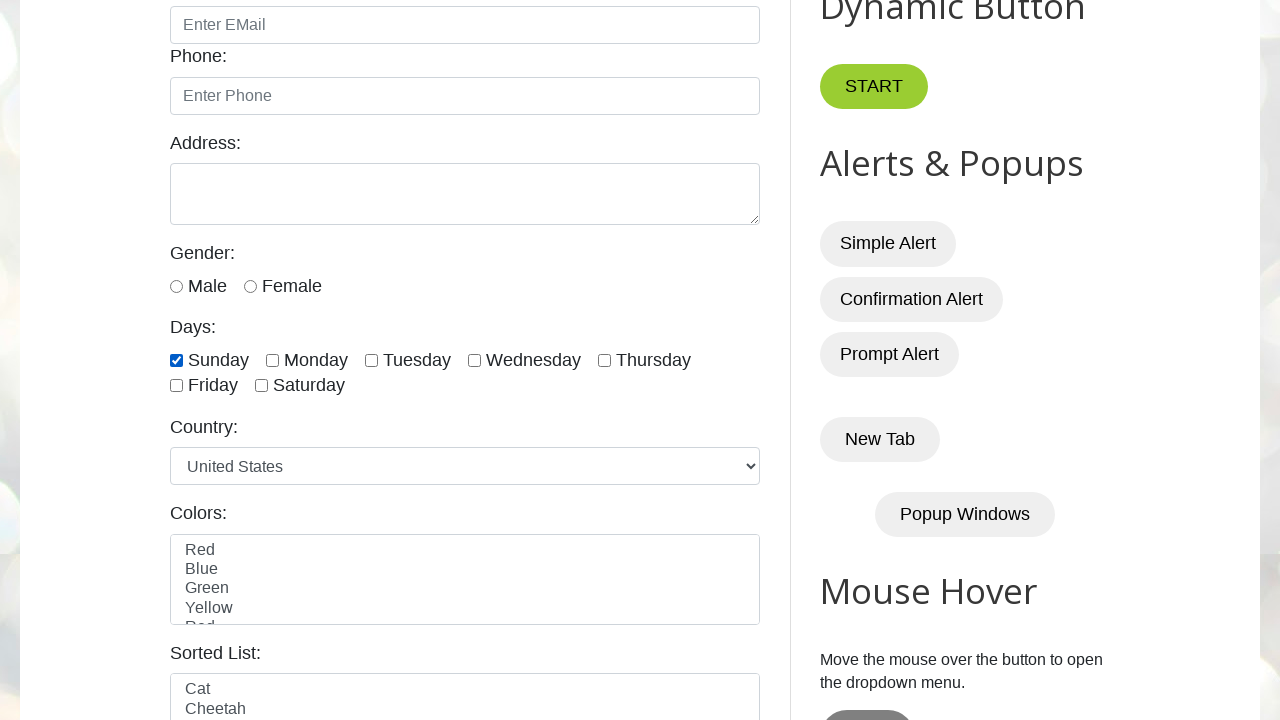

Checked checkbox #tuesday at (372, 360) on #tuesday
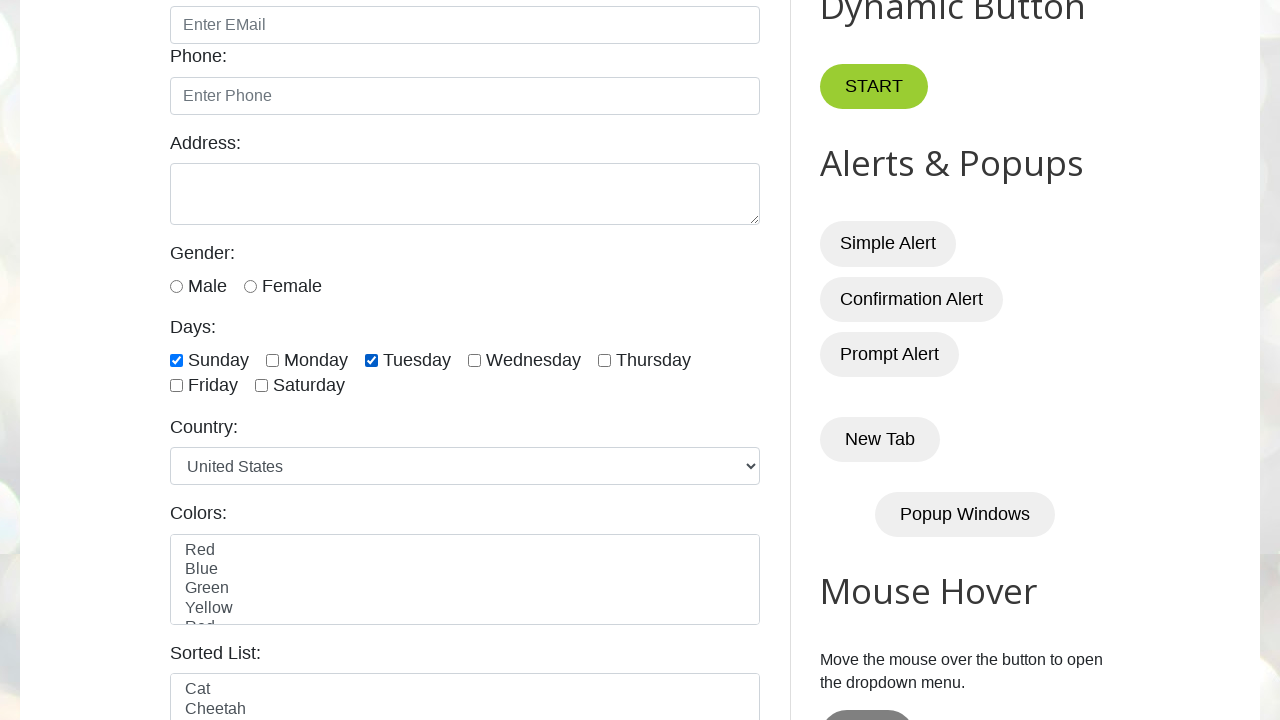

Checked checkbox #wednesday at (474, 360) on #wednesday
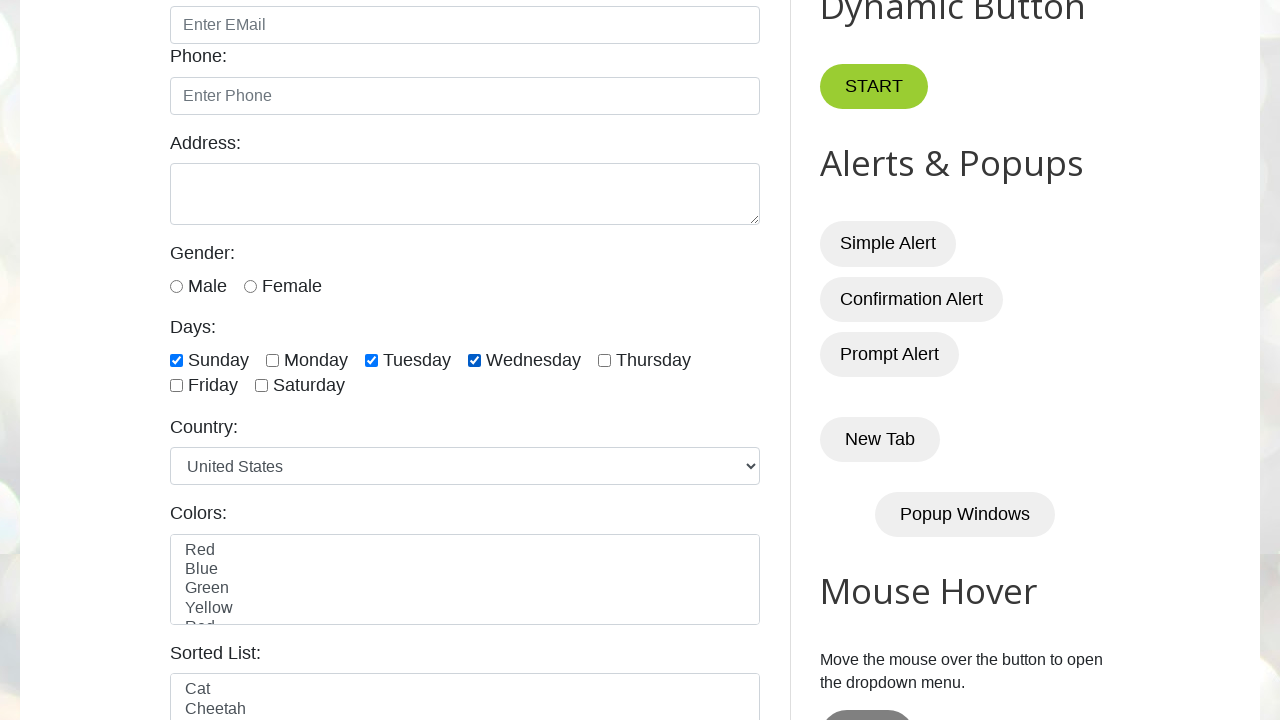

Checked checkbox #thursday at (604, 360) on #thursday
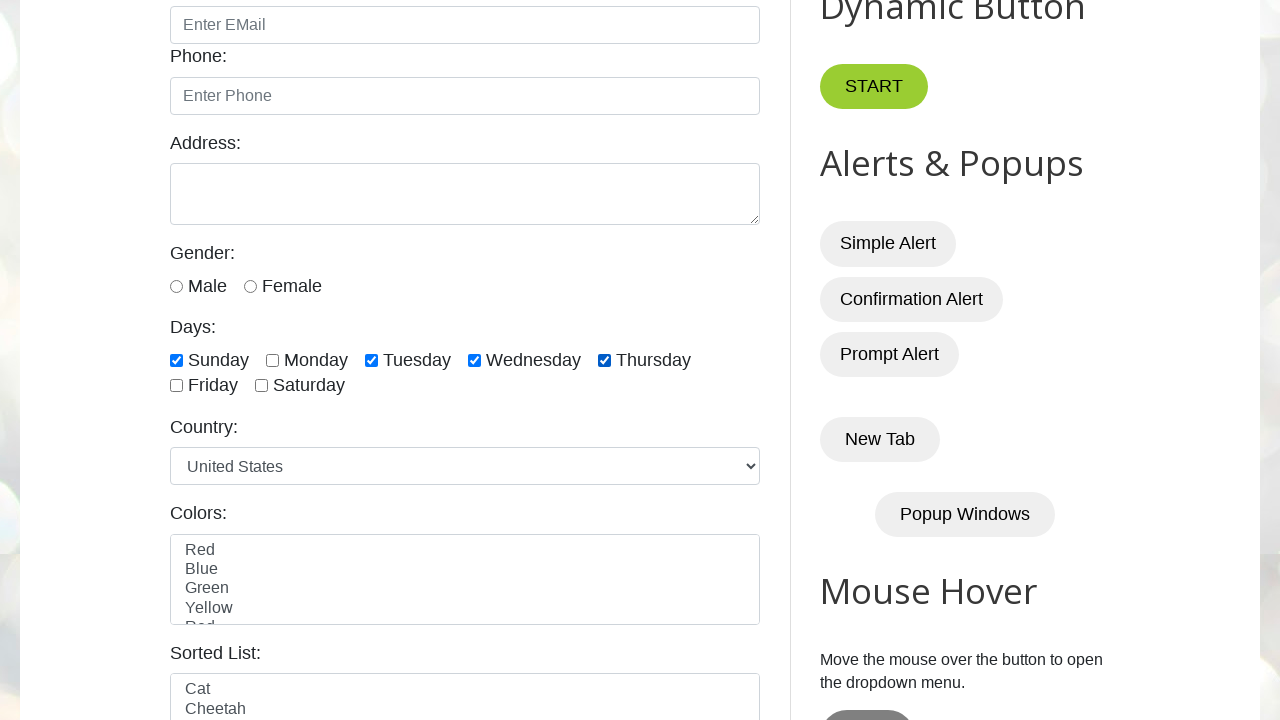

Unchecked checkbox #tuesday at (372, 360) on #tuesday
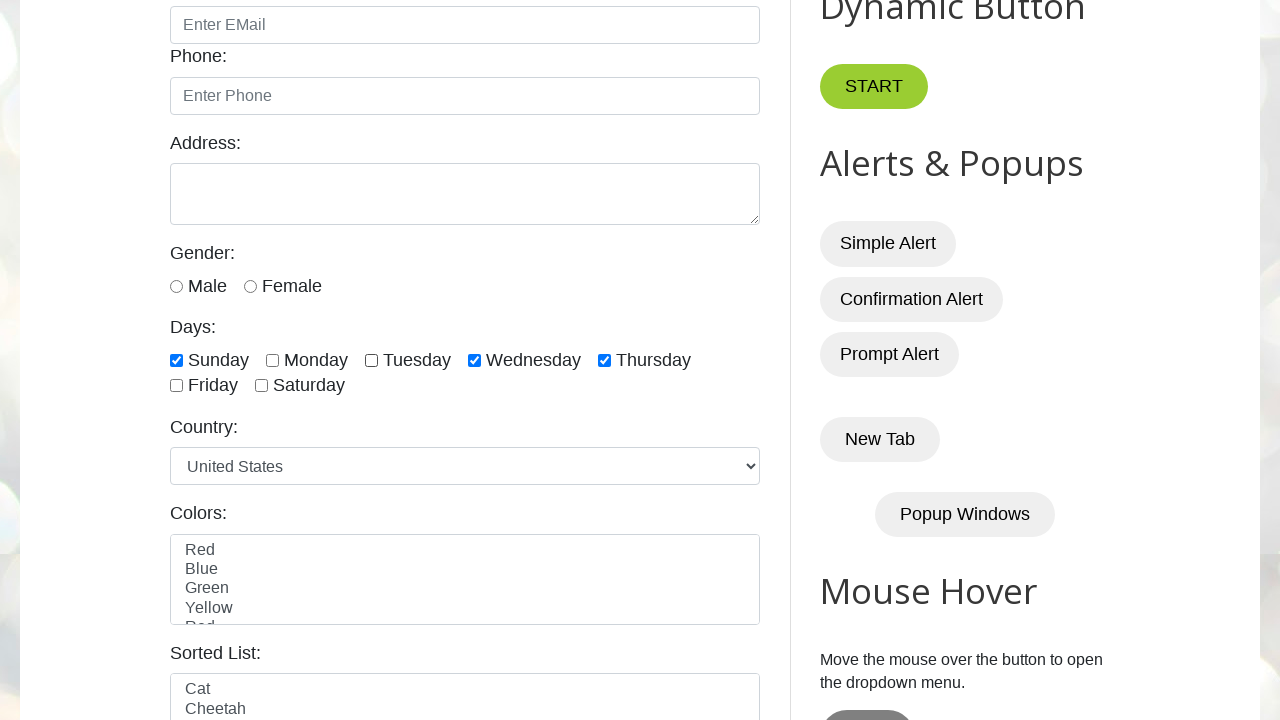

Unchecked checkbox #wednesday at (474, 360) on #wednesday
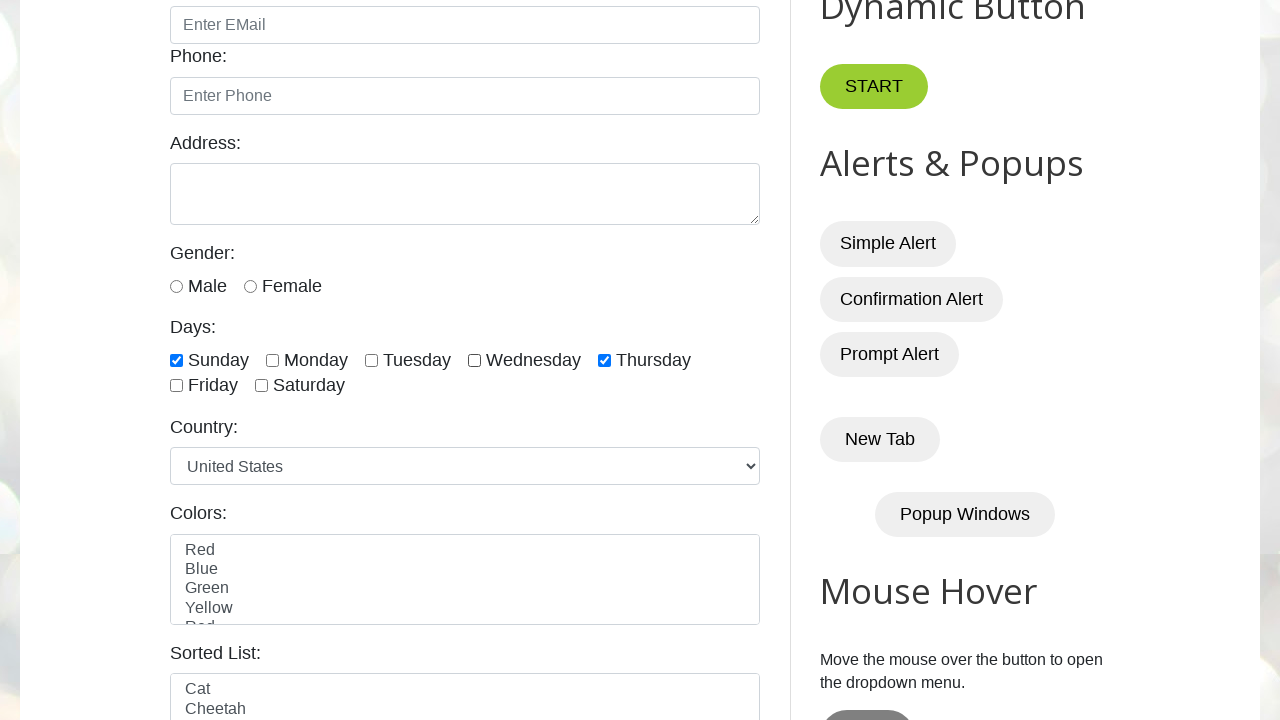

Unchecked checkbox #thursday at (604, 360) on #thursday
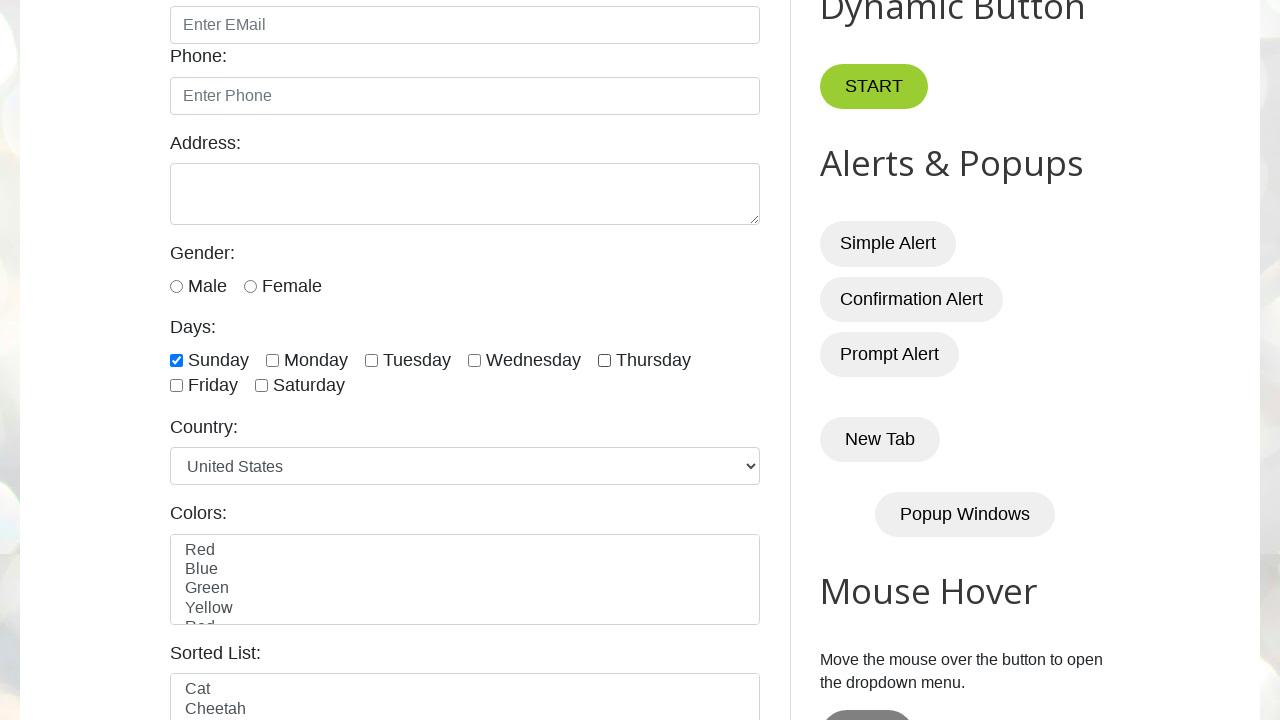

Verified checkbox #tuesday is unchecked
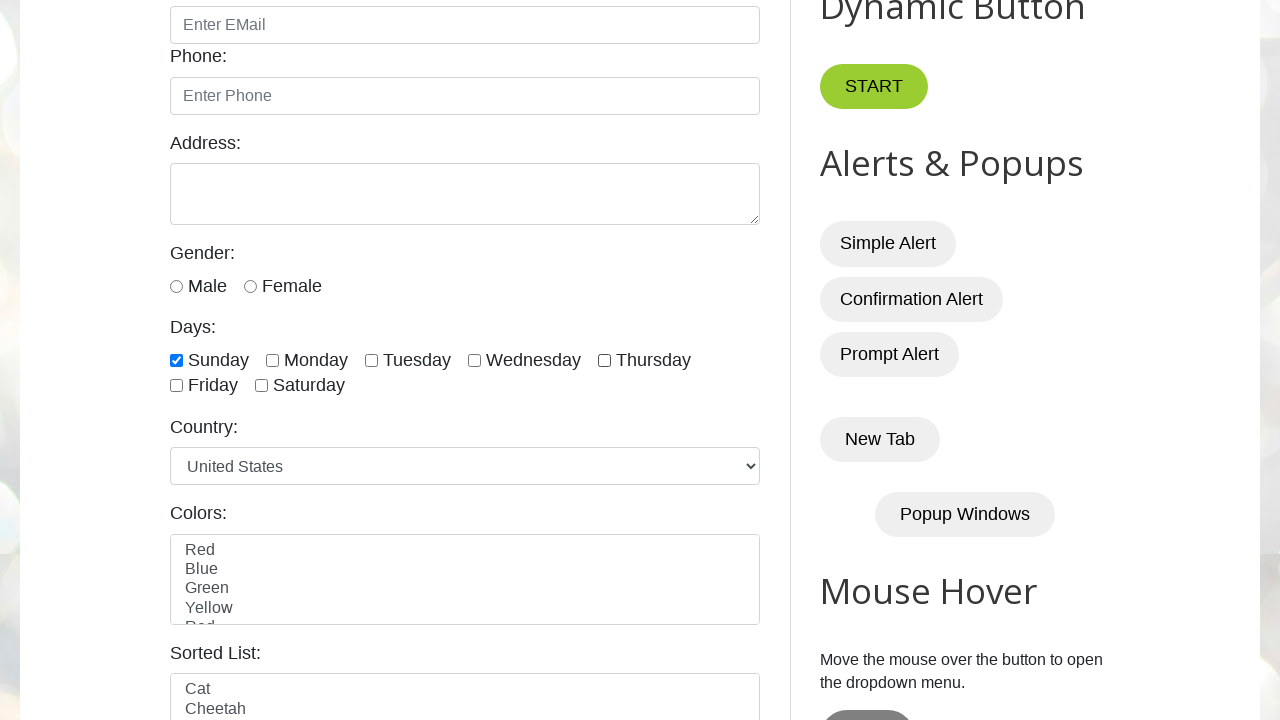

Verified checkbox #wednesday is unchecked
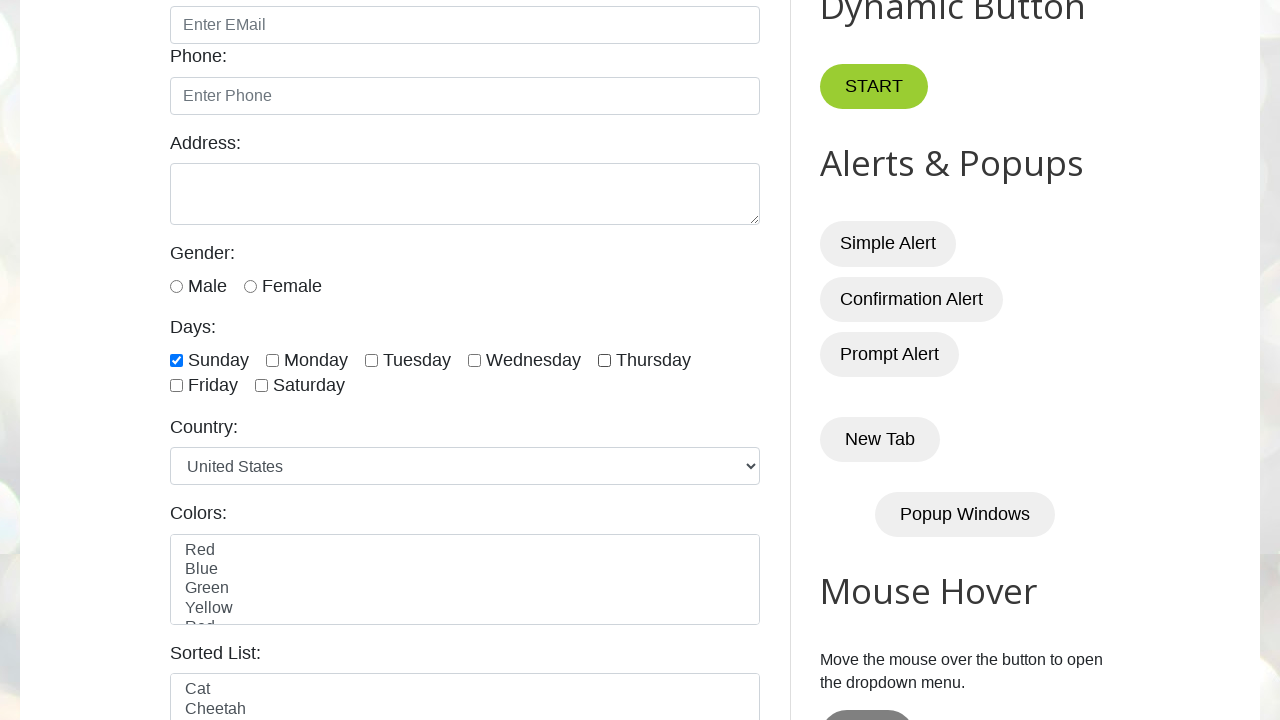

Verified checkbox #thursday is unchecked
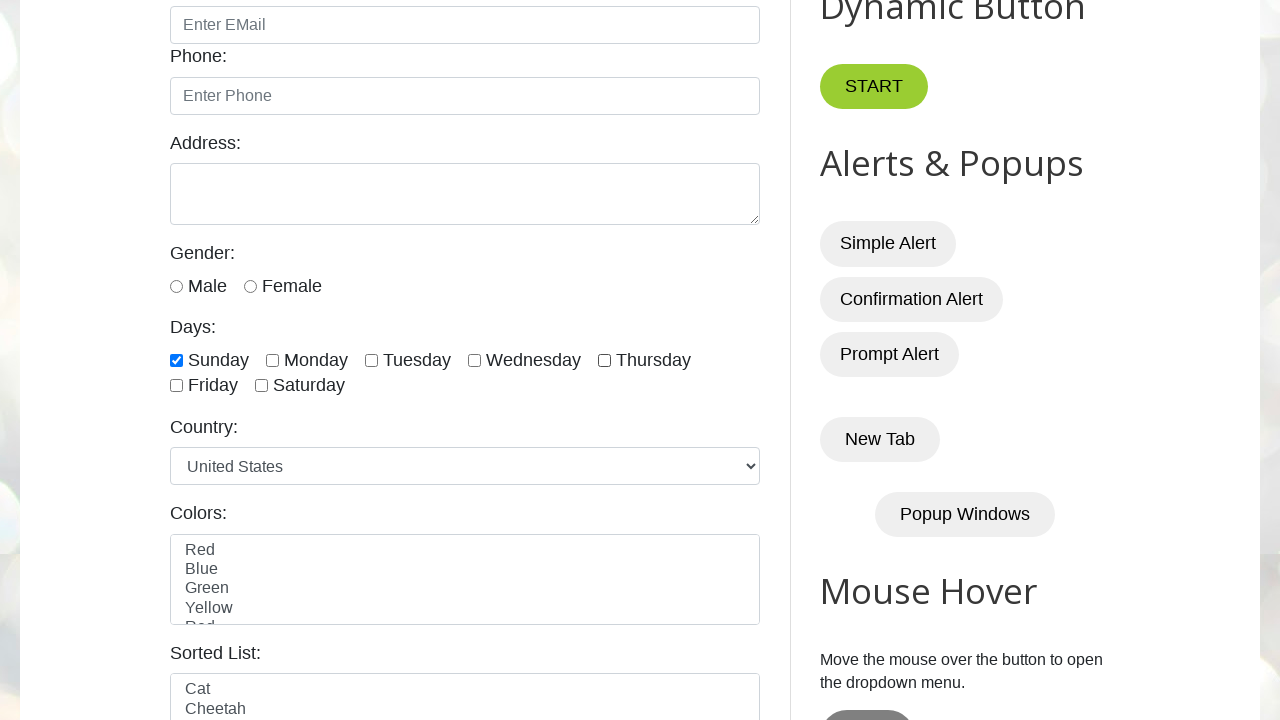

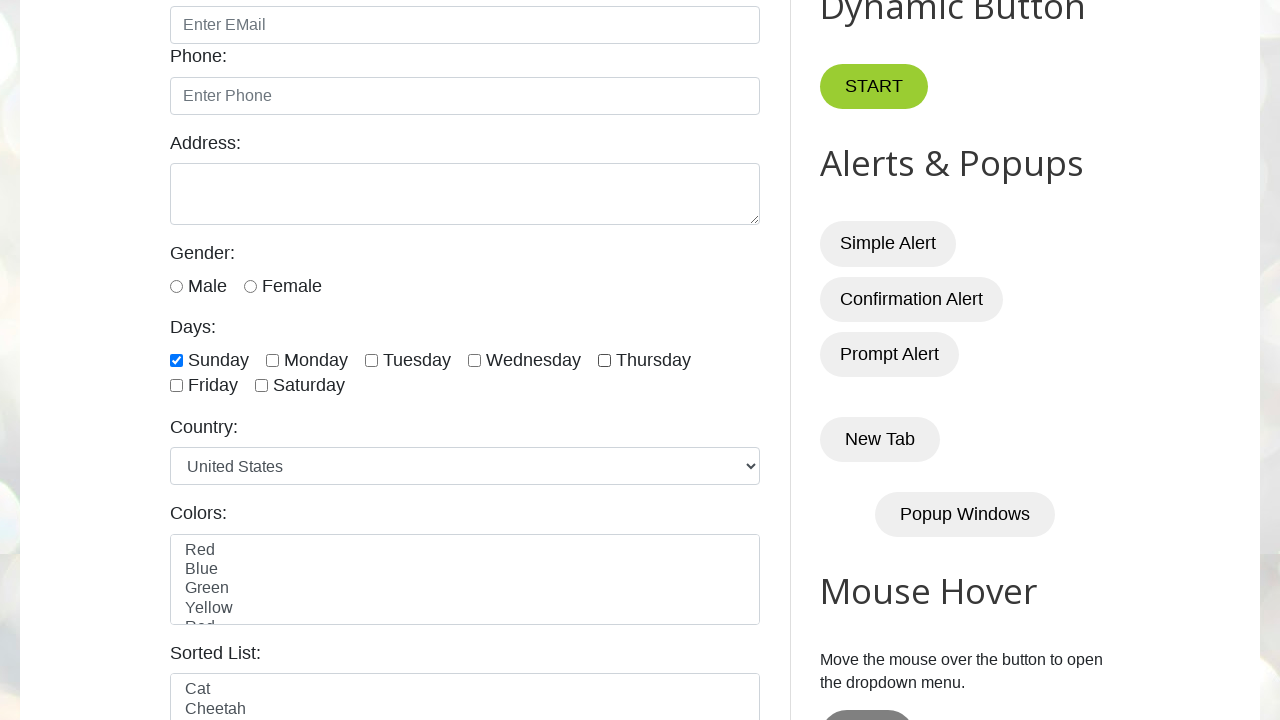